Tests auto-suggestive dropdown by typing a partial country name, waiting for suggestions to appear, and selecting "India" from the suggestions list

Starting URL: https://rahulshettyacademy.com/dropdownsPractise/

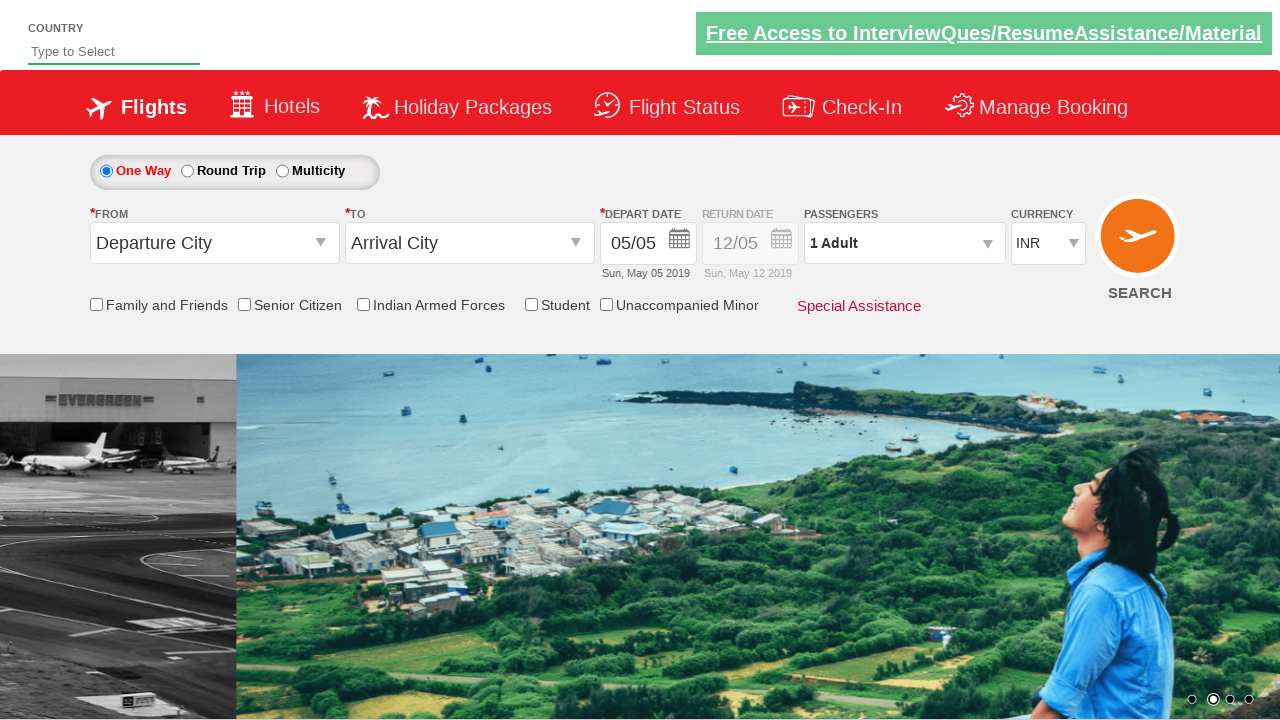

Typed 'ind' in autosuggest field to trigger dropdown on #autosuggest
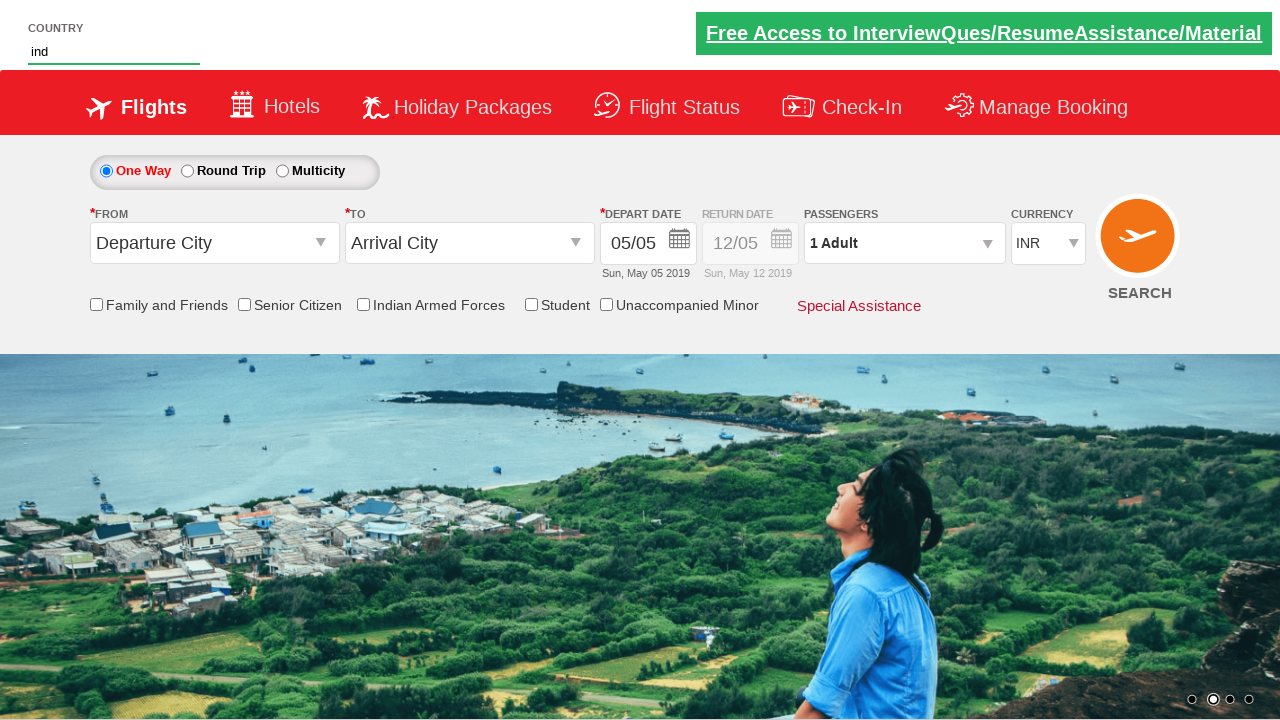

Waited for suggestion list to appear
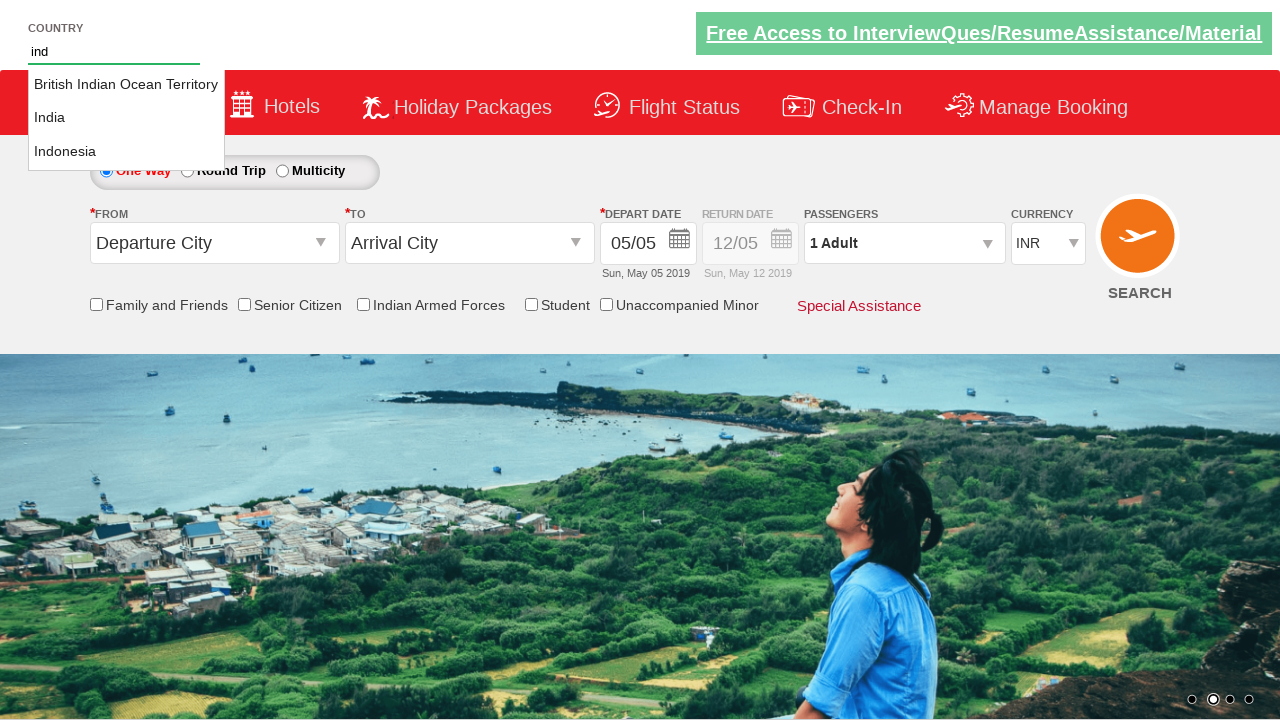

Located all suggestion options
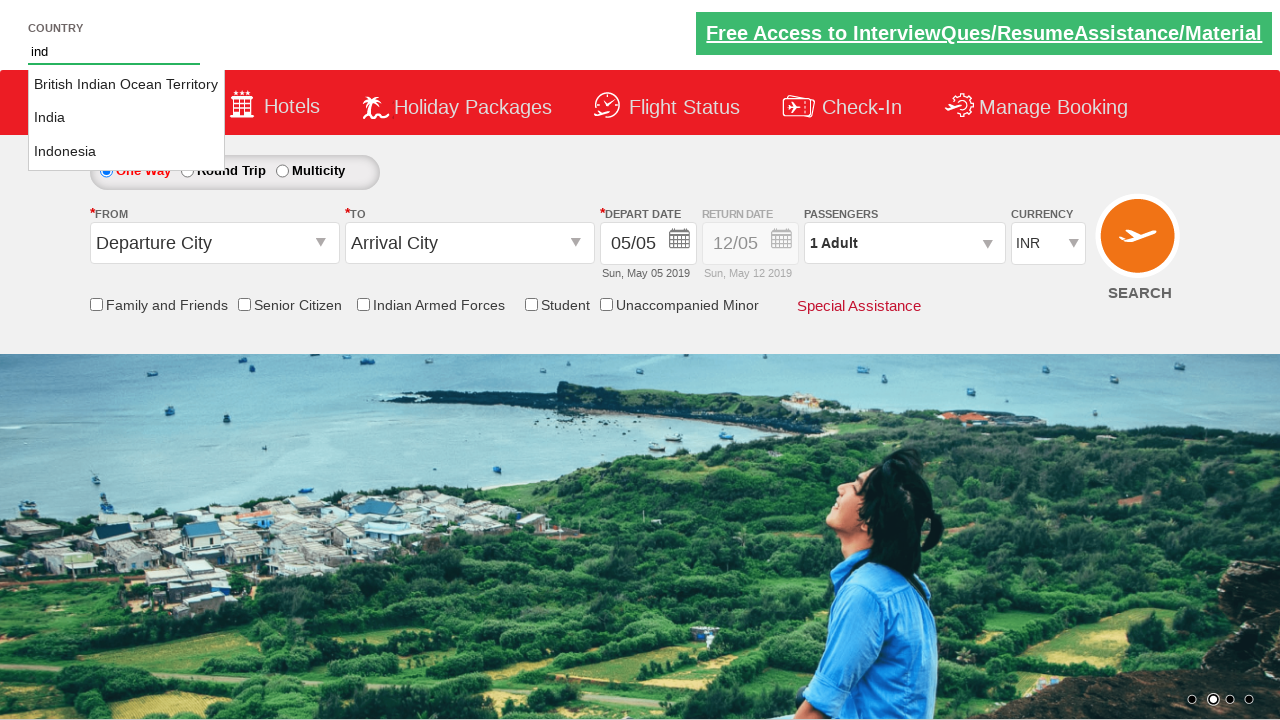

Found 3 suggestion options in dropdown
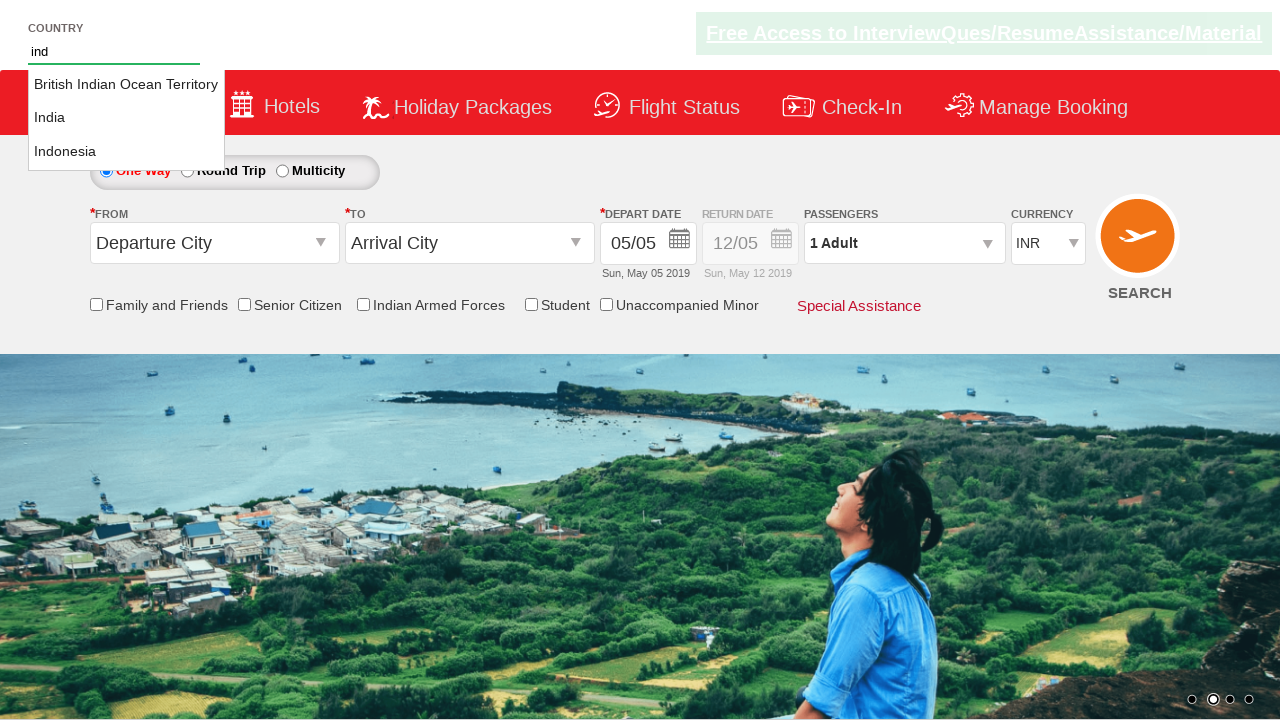

Selected 'India' from the suggestion list at (126, 118) on li.ui-menu-item a >> nth=1
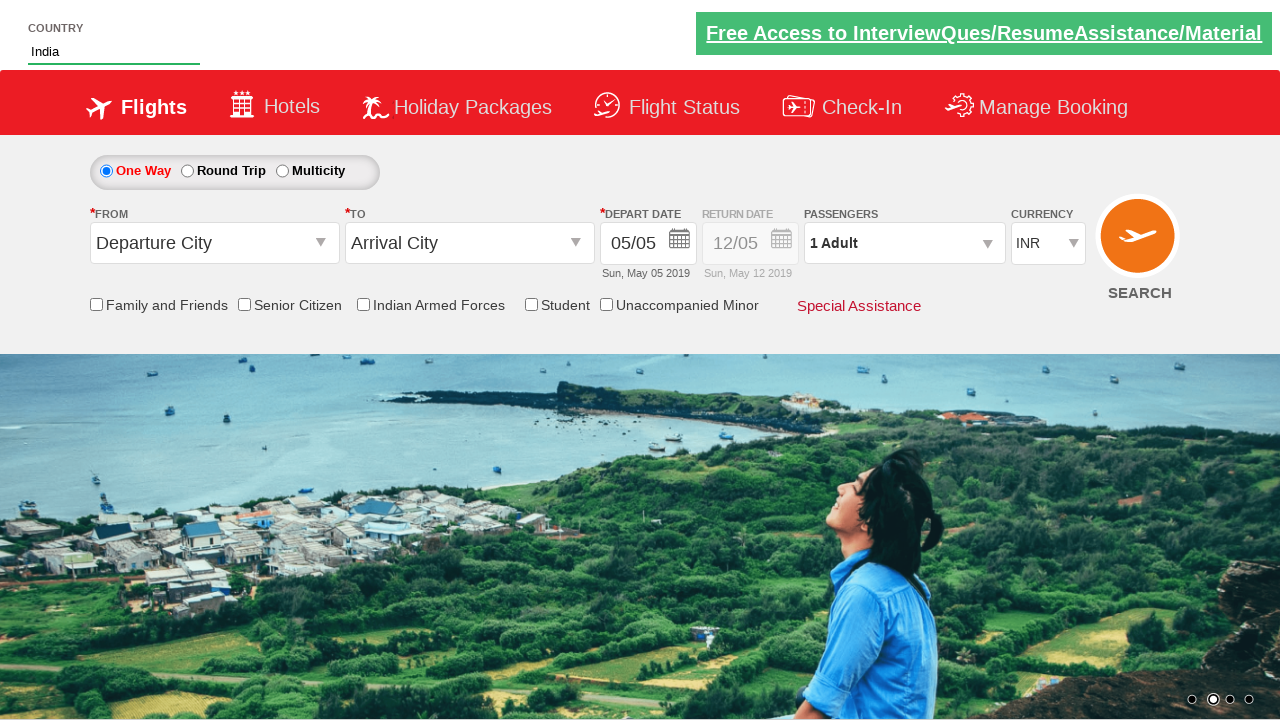

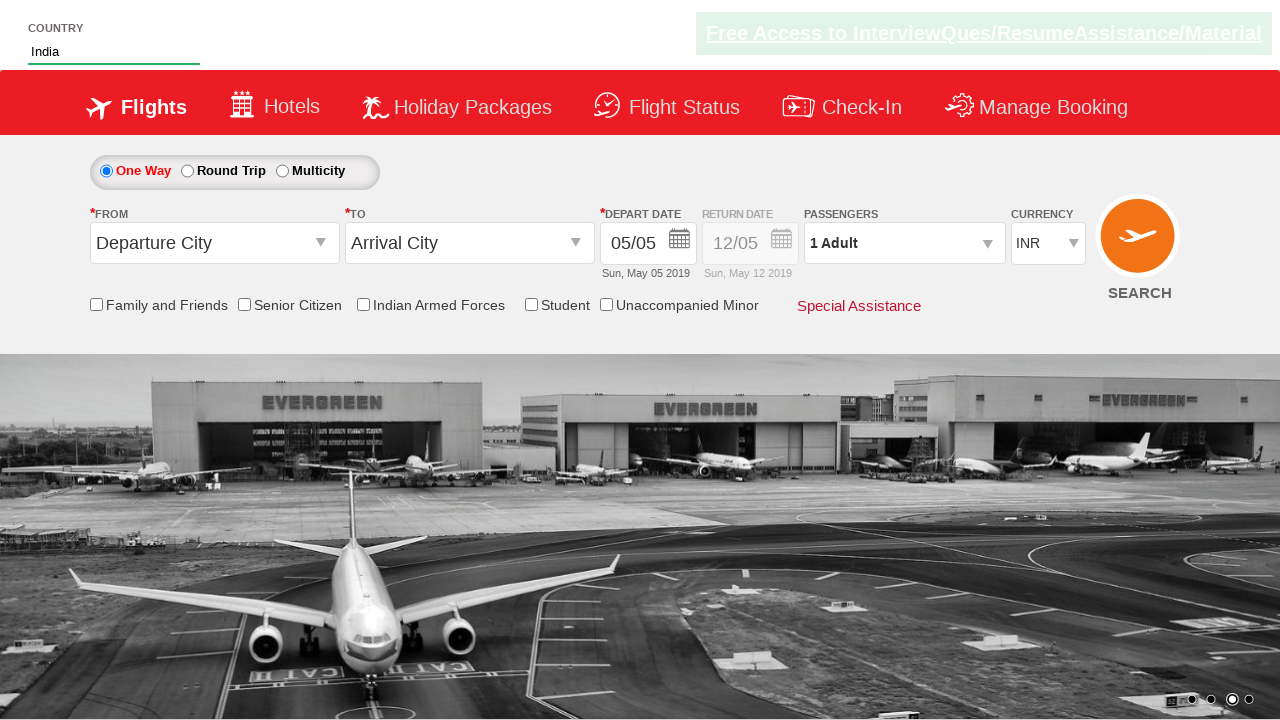